Navigates to the Flashscore Bundesliga standings page and verifies that the standings table with team information is displayed

Starting URL: https://www.flashscore.com/football/germany/bundesliga/standings/

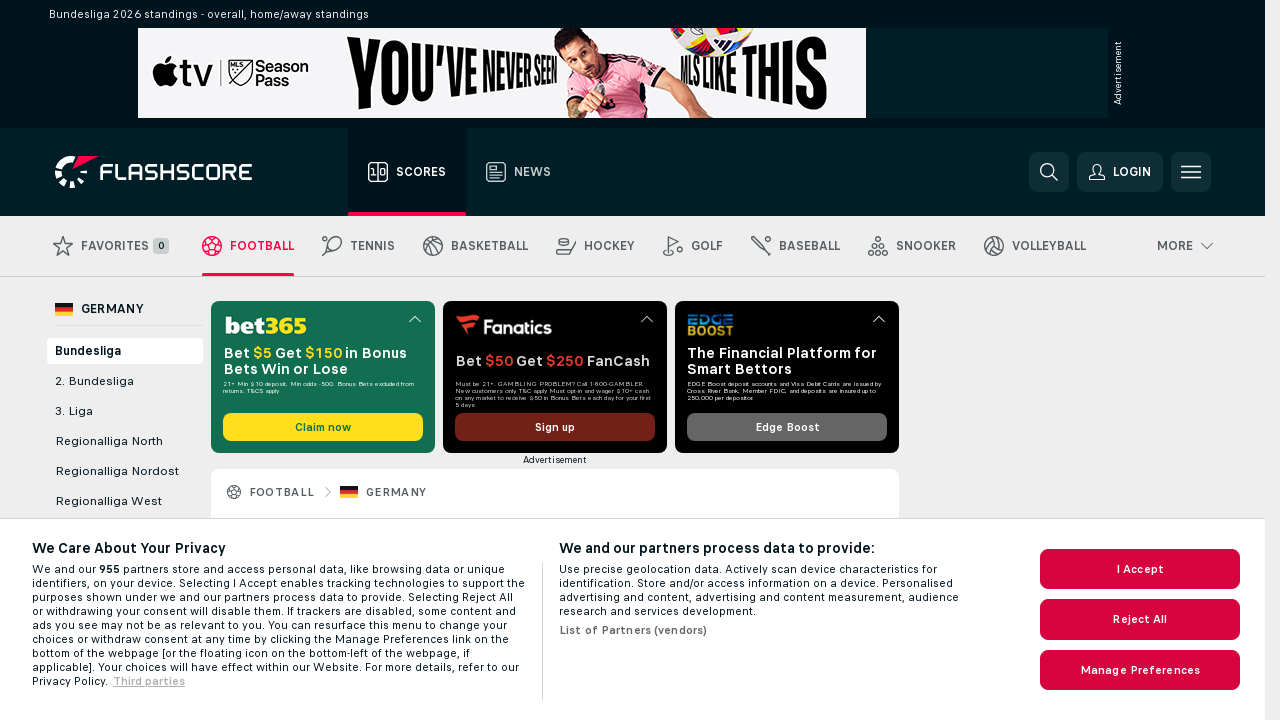

Navigated to Flashscore Bundesliga standings page
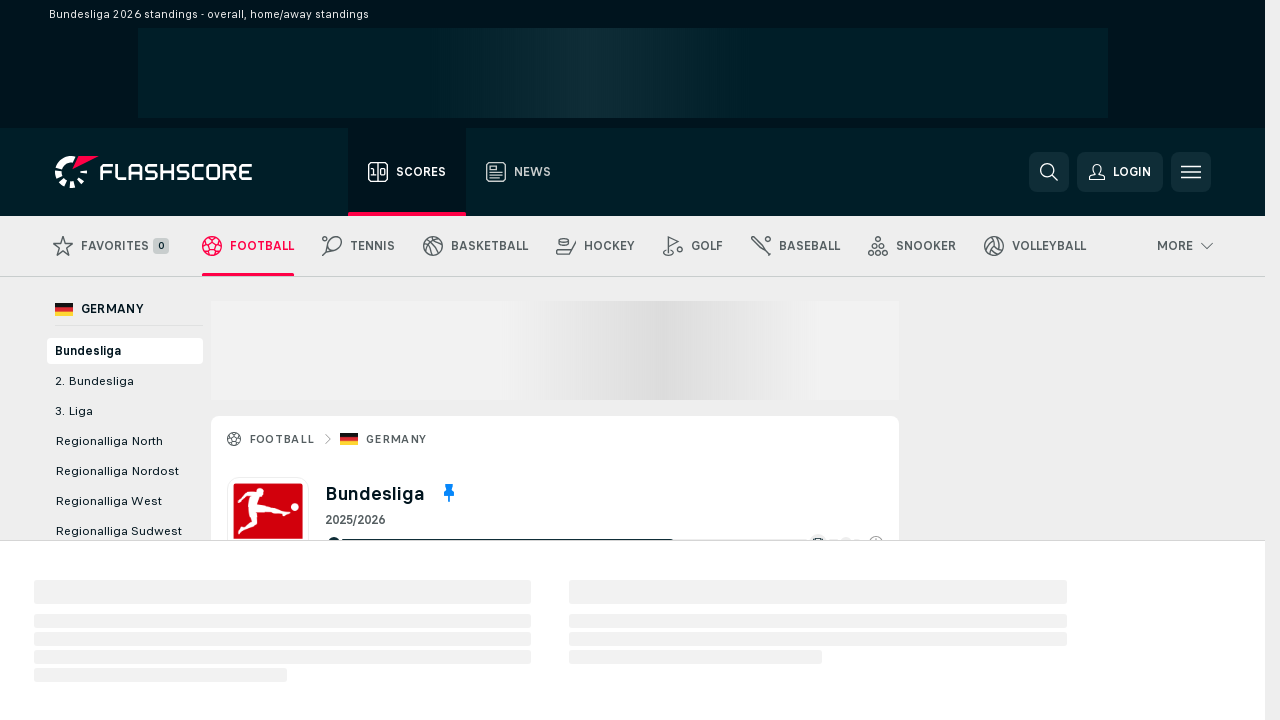

Standings table body loaded
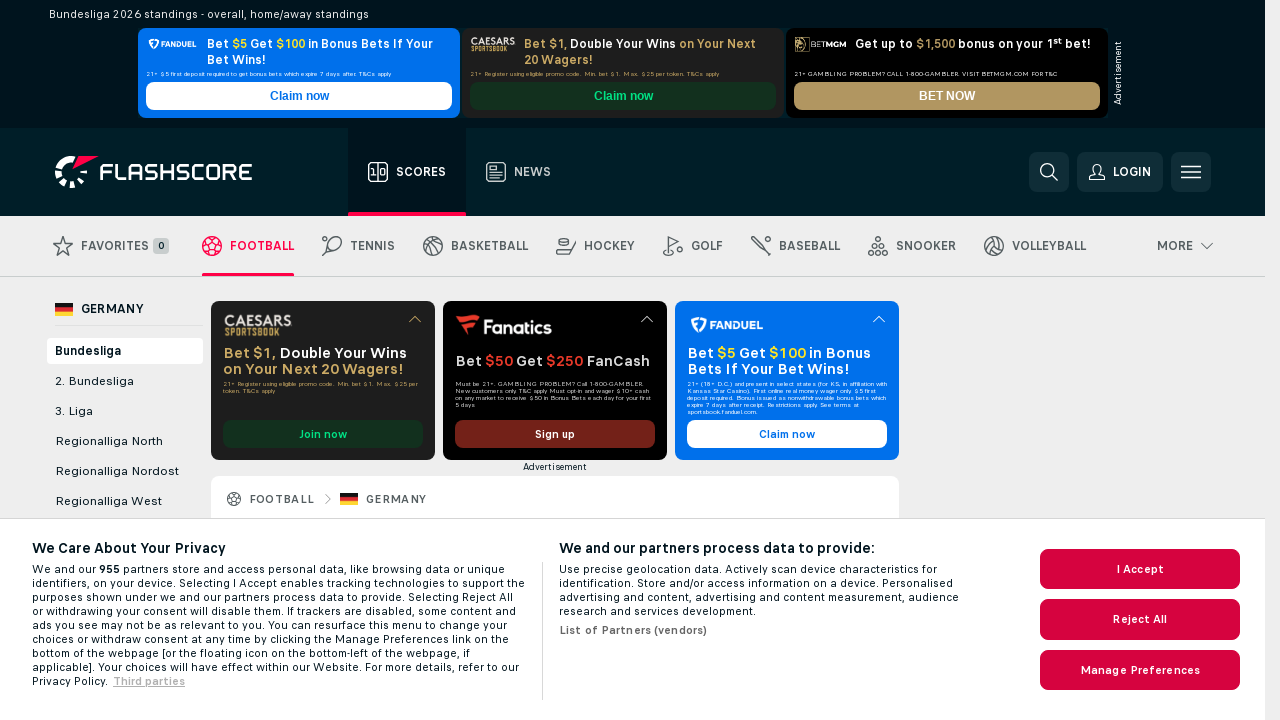

First standings row is visible
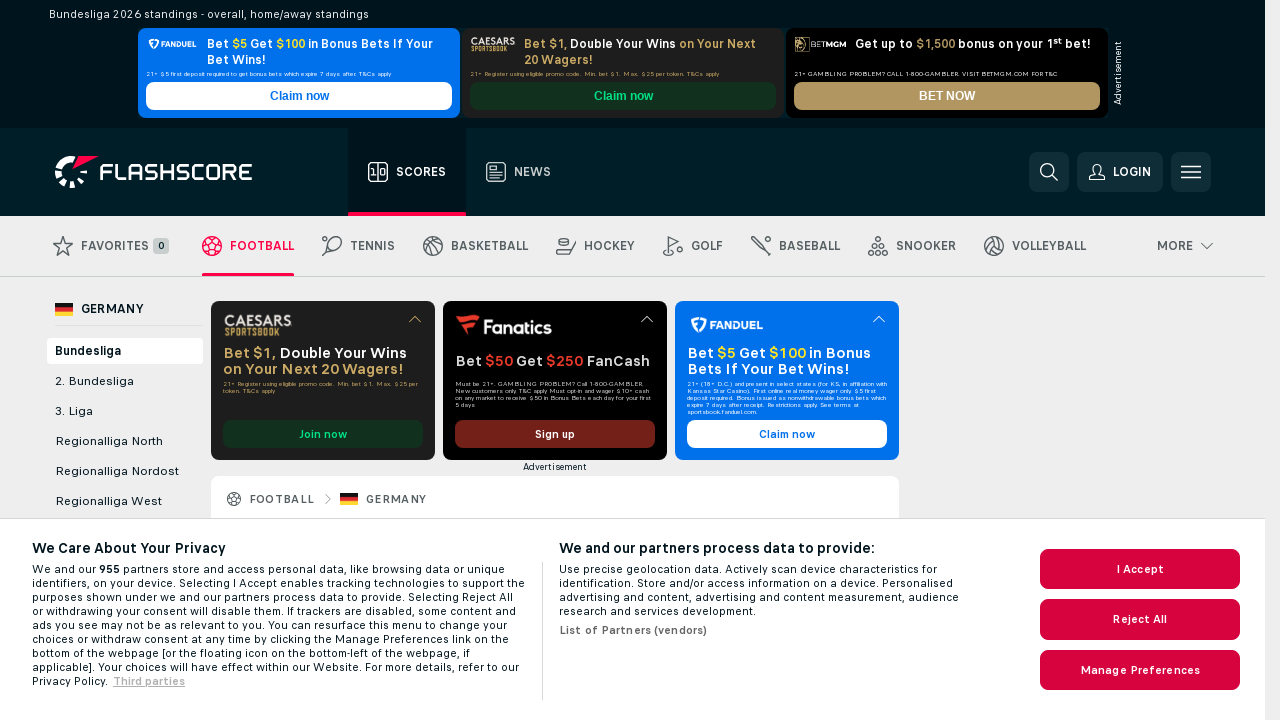

Team name elements are visible in standings table
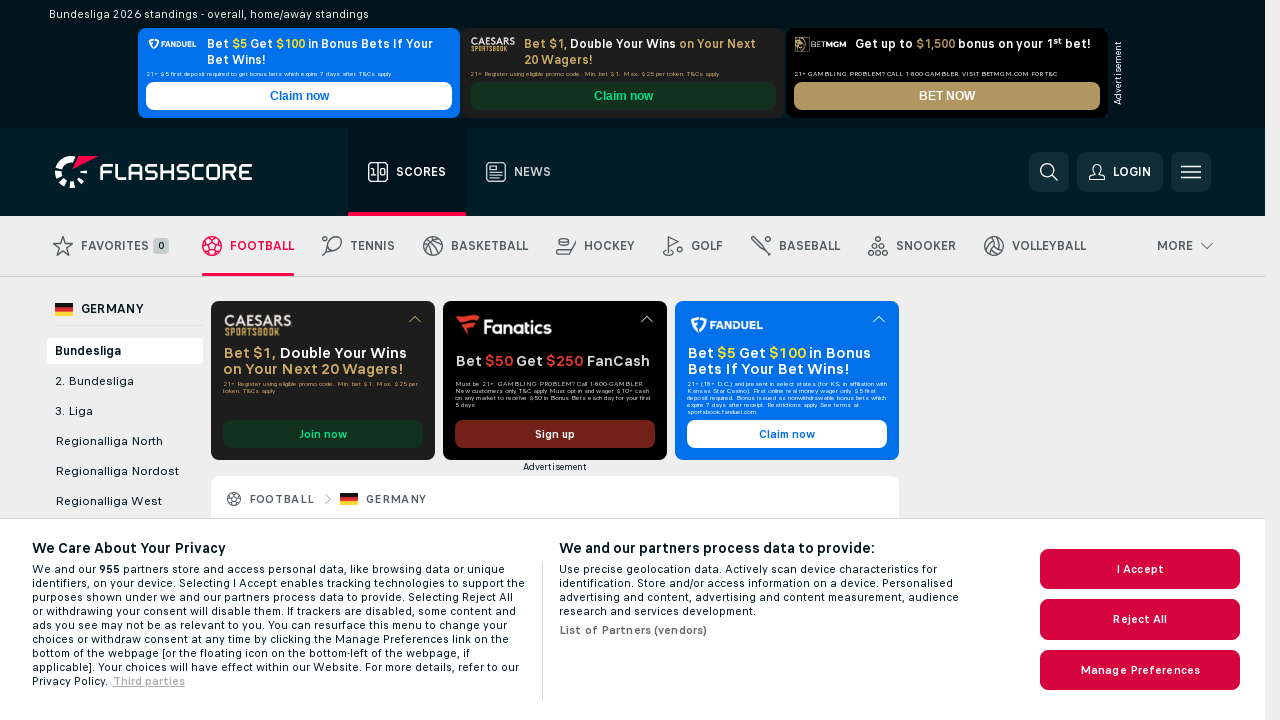

Points column is visible in standings table
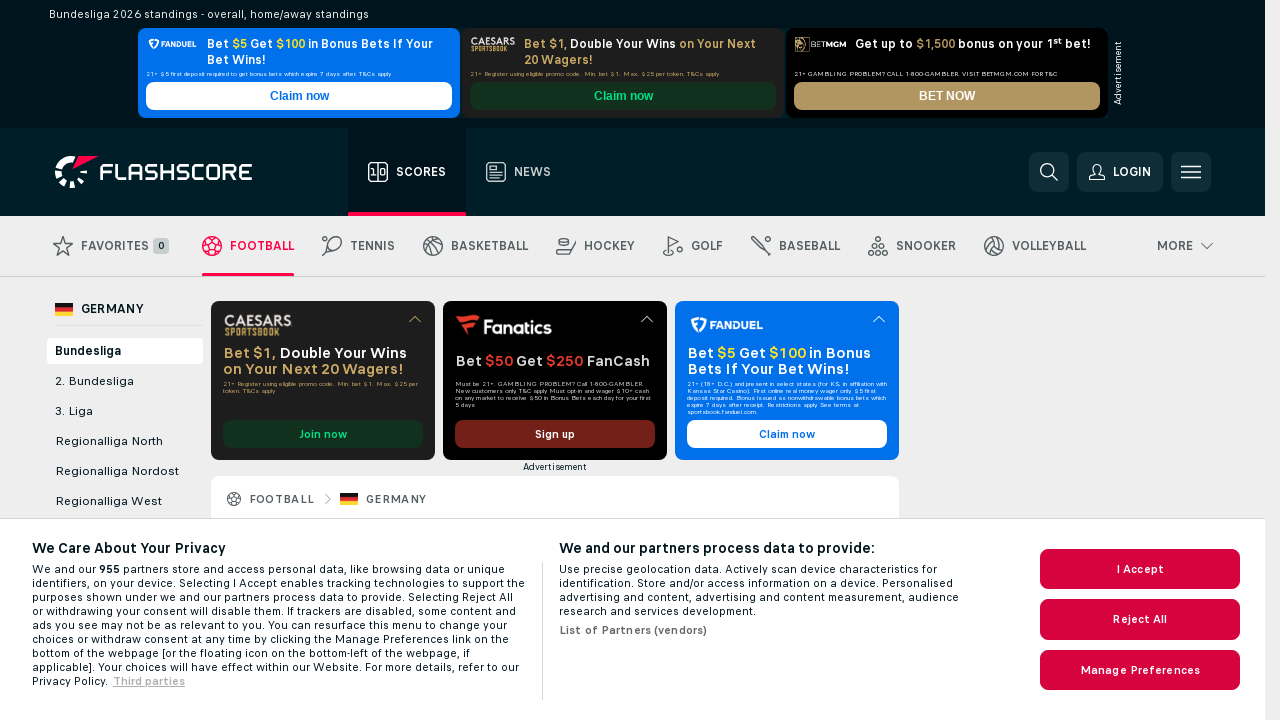

Form/results column is visible in standings table
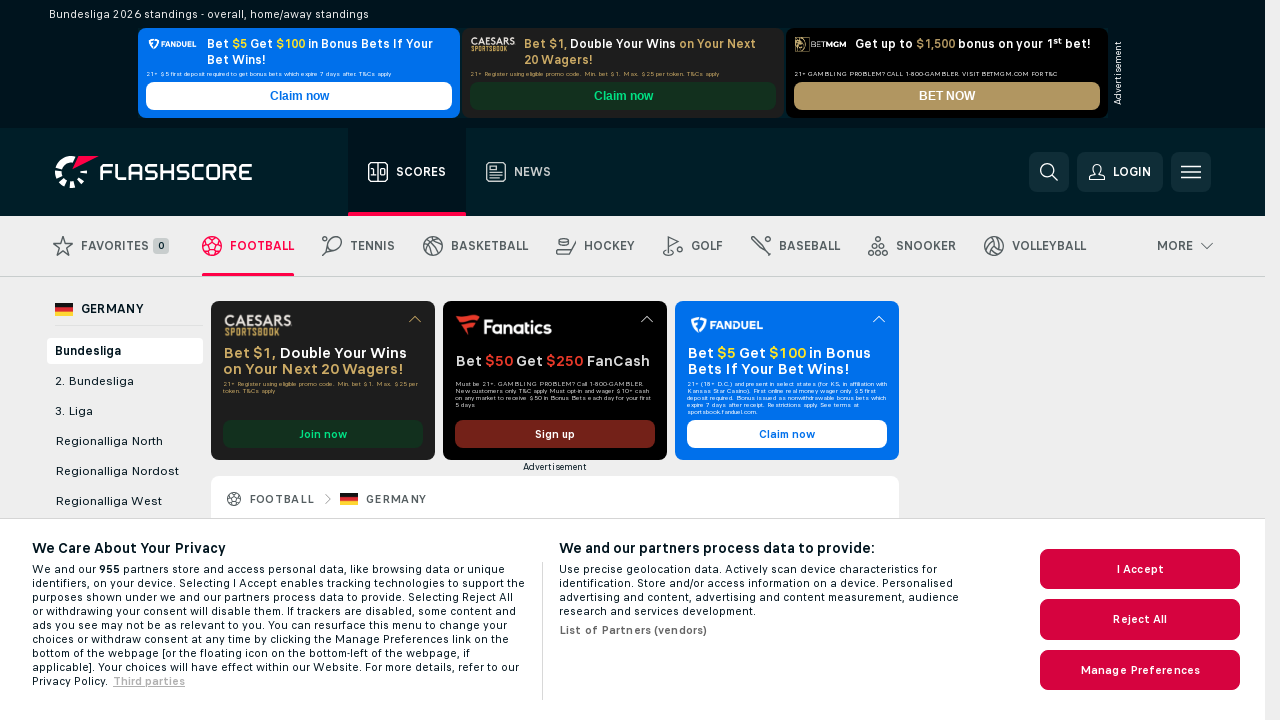

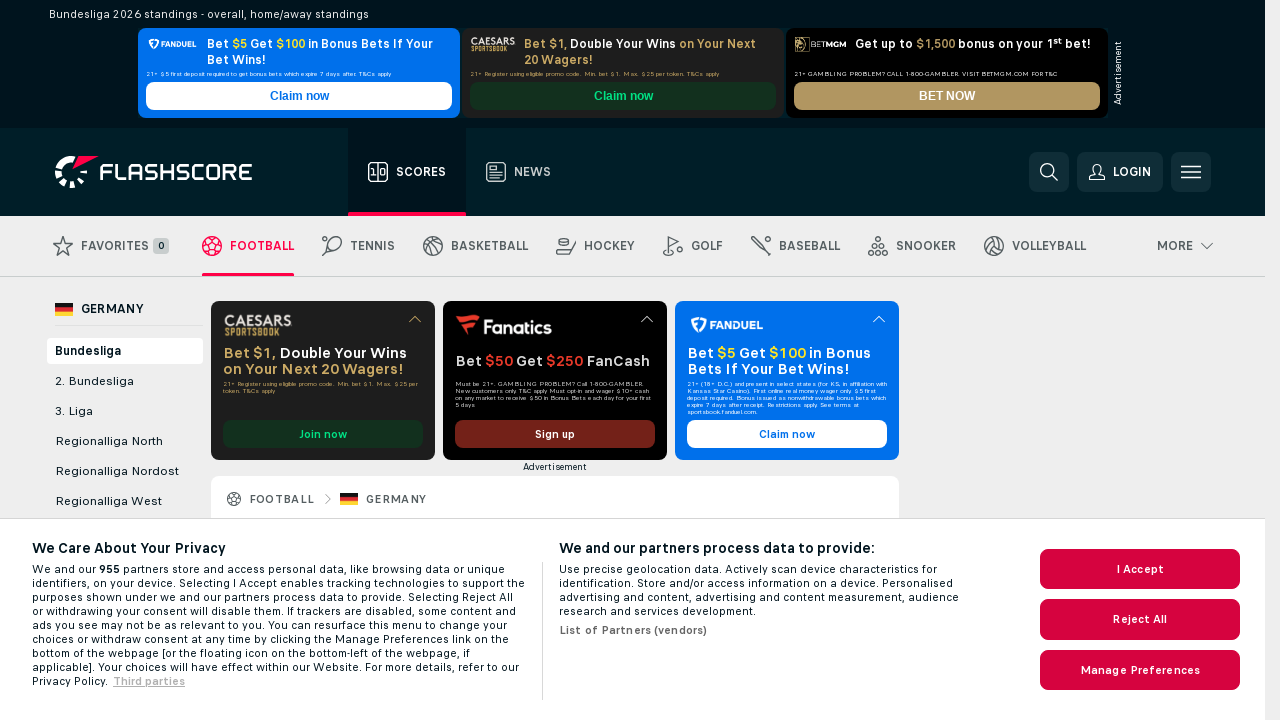